Tests checkbox interaction by selecting a specific checkbox and verifies show/hide functionality of a text field

Starting URL: https://www.rahulshettyacademy.com/AutomationPractice/

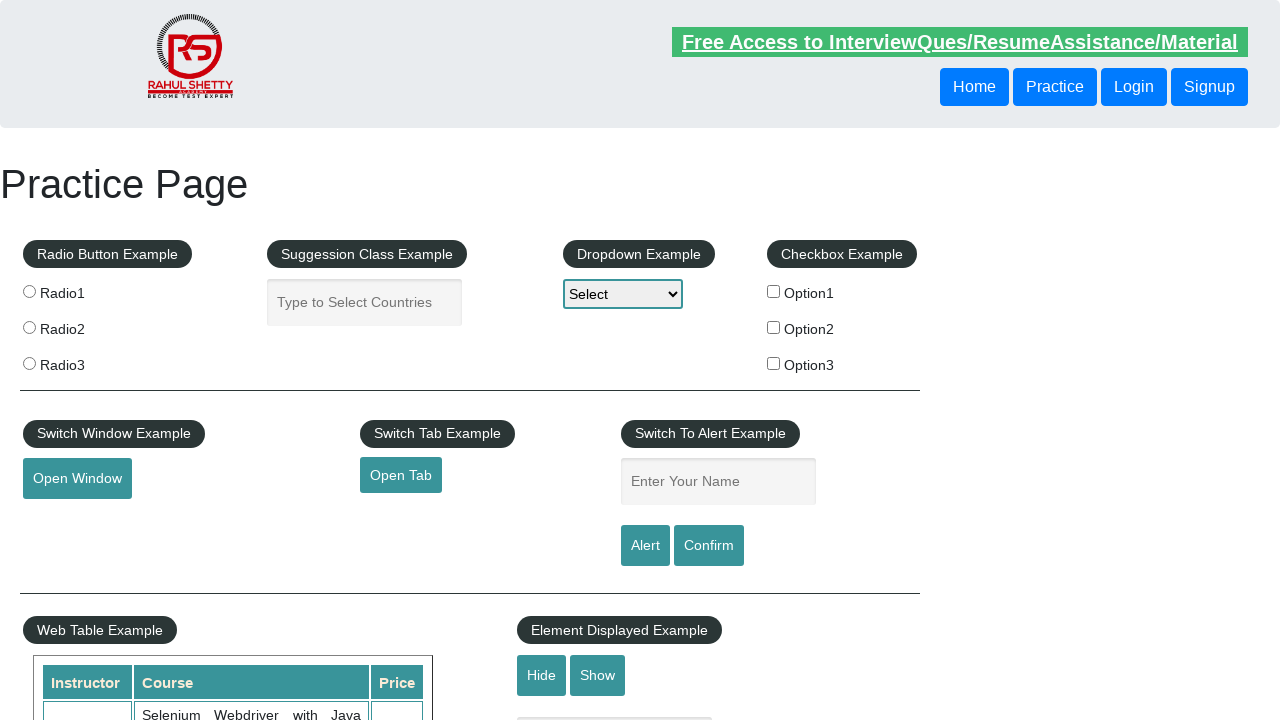

Retrieved all checkboxes on the page
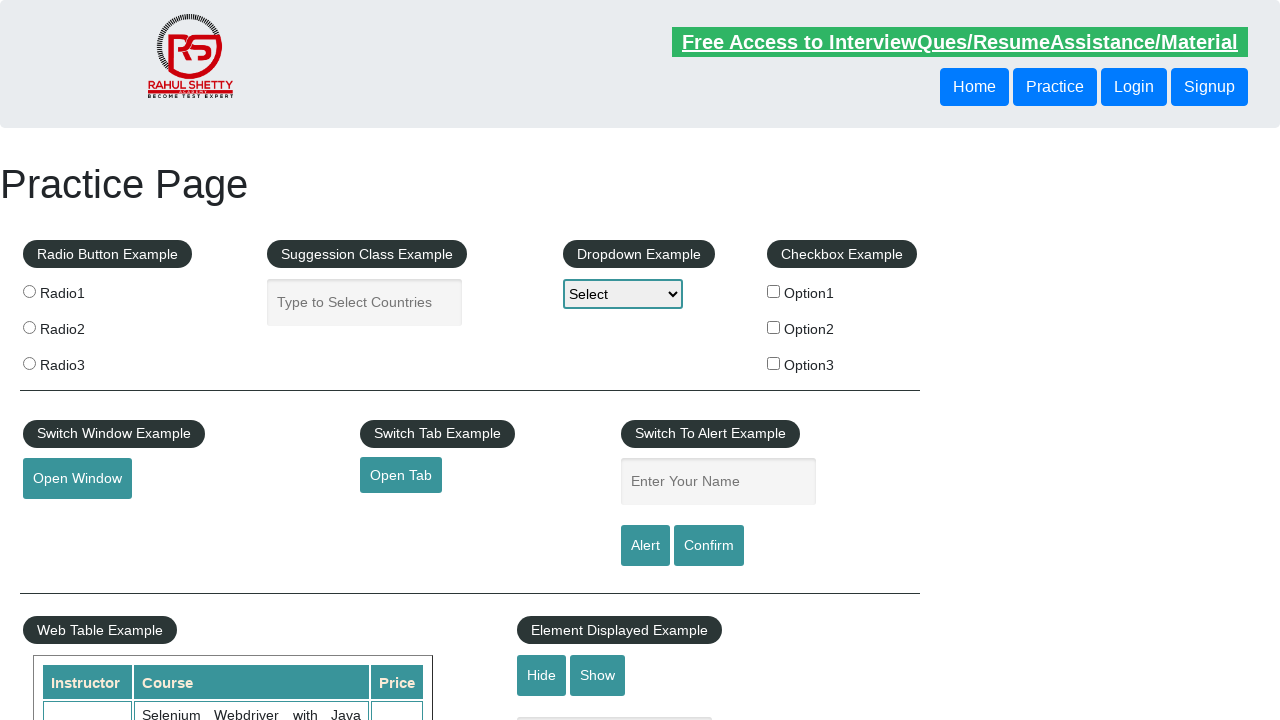

Found and clicked checkbox with value 'option2' at (774, 327) on xpath=//input[@type='checkbox'] >> nth=1
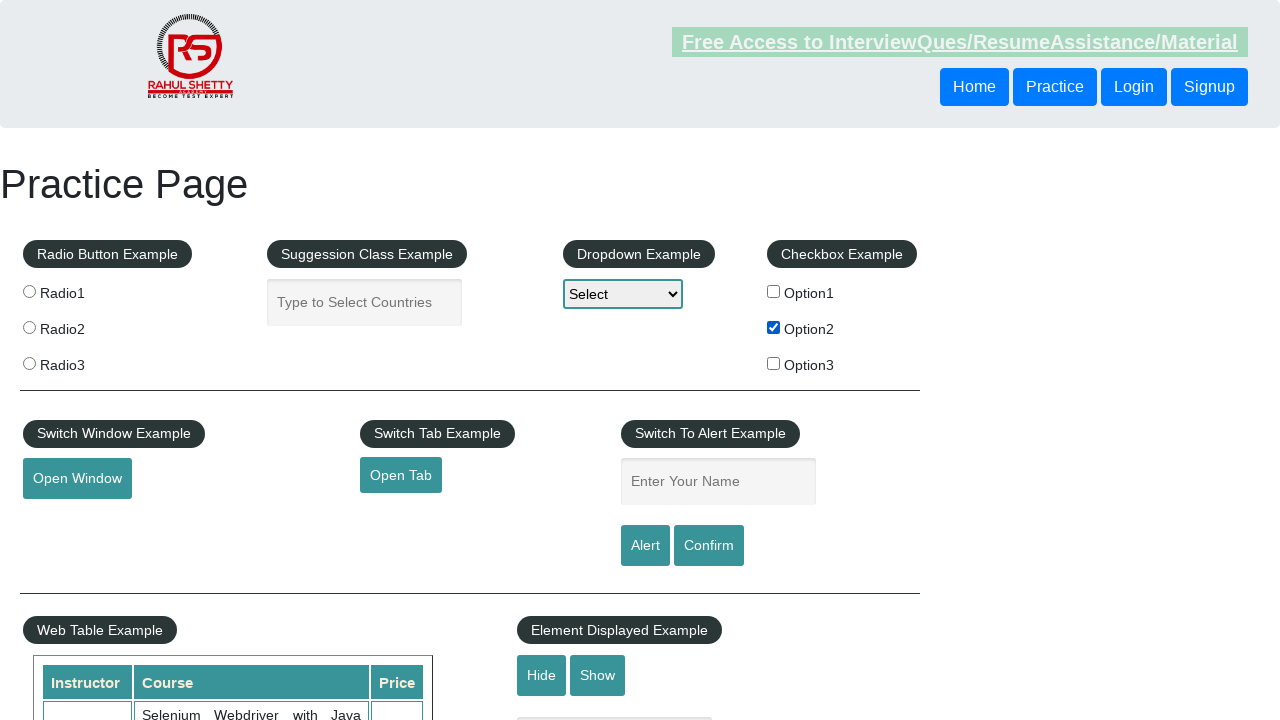

Verified that text field is visible
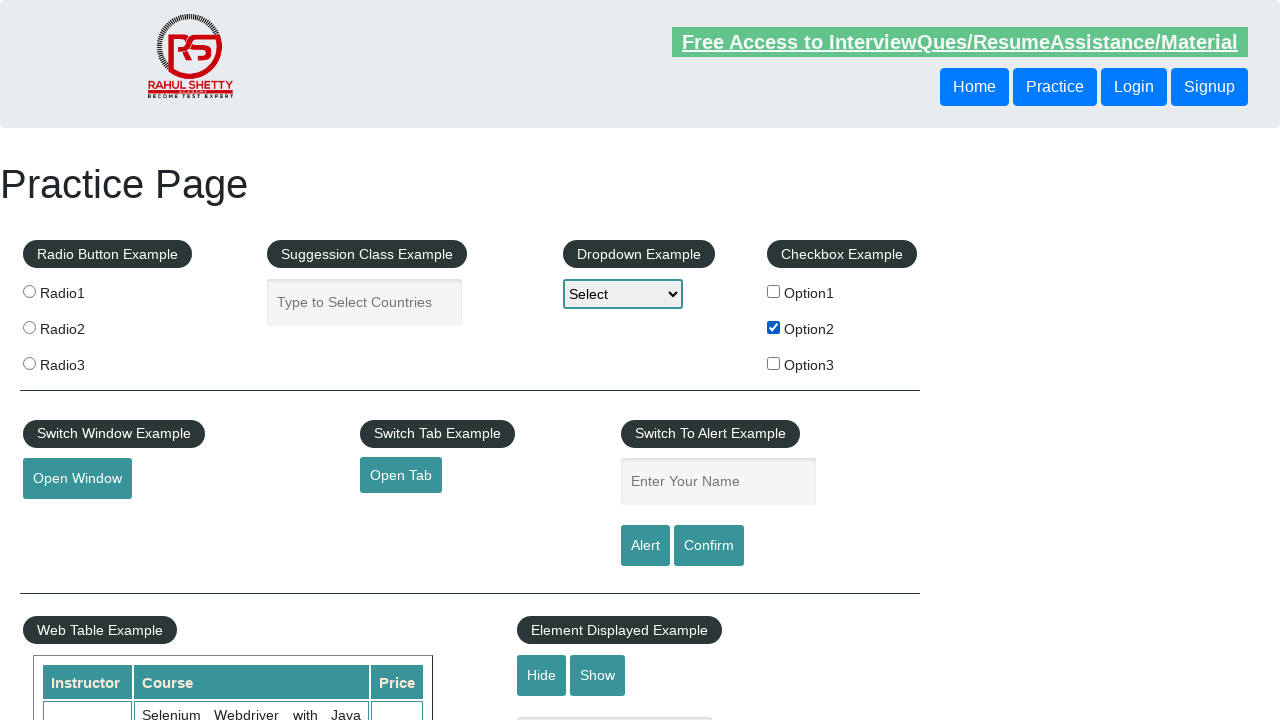

Clicked hide button to hide the text field at (542, 675) on #hide-textbox
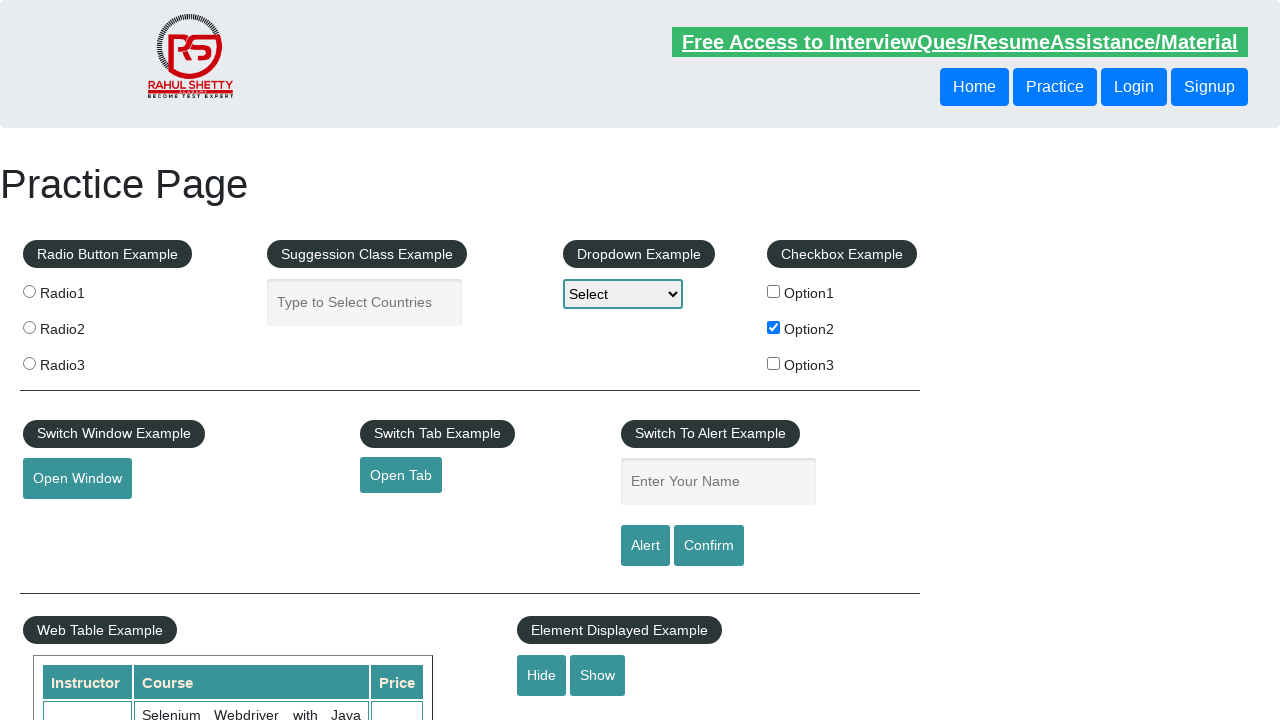

Verified that text field is now hidden
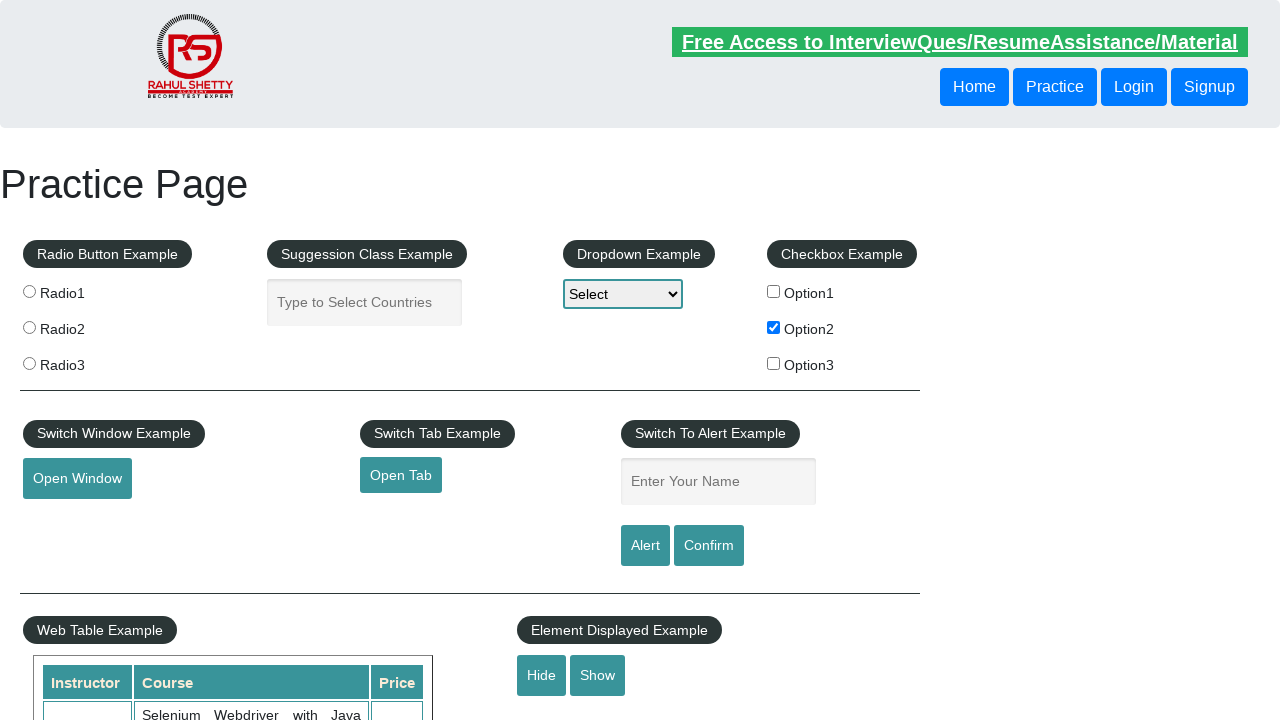

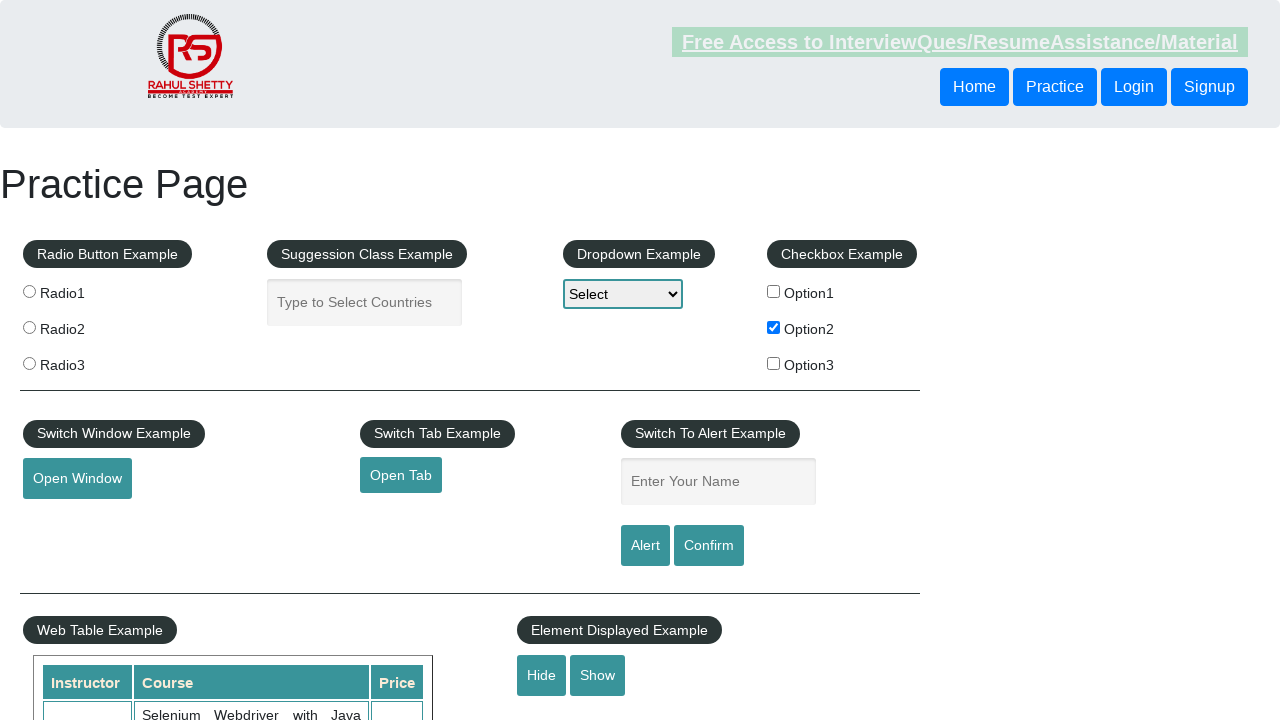